Tests navigation by clicking the "Get started" link and waiting for the Installation heading to appear using wait_for method

Starting URL: https://playwright.dev/

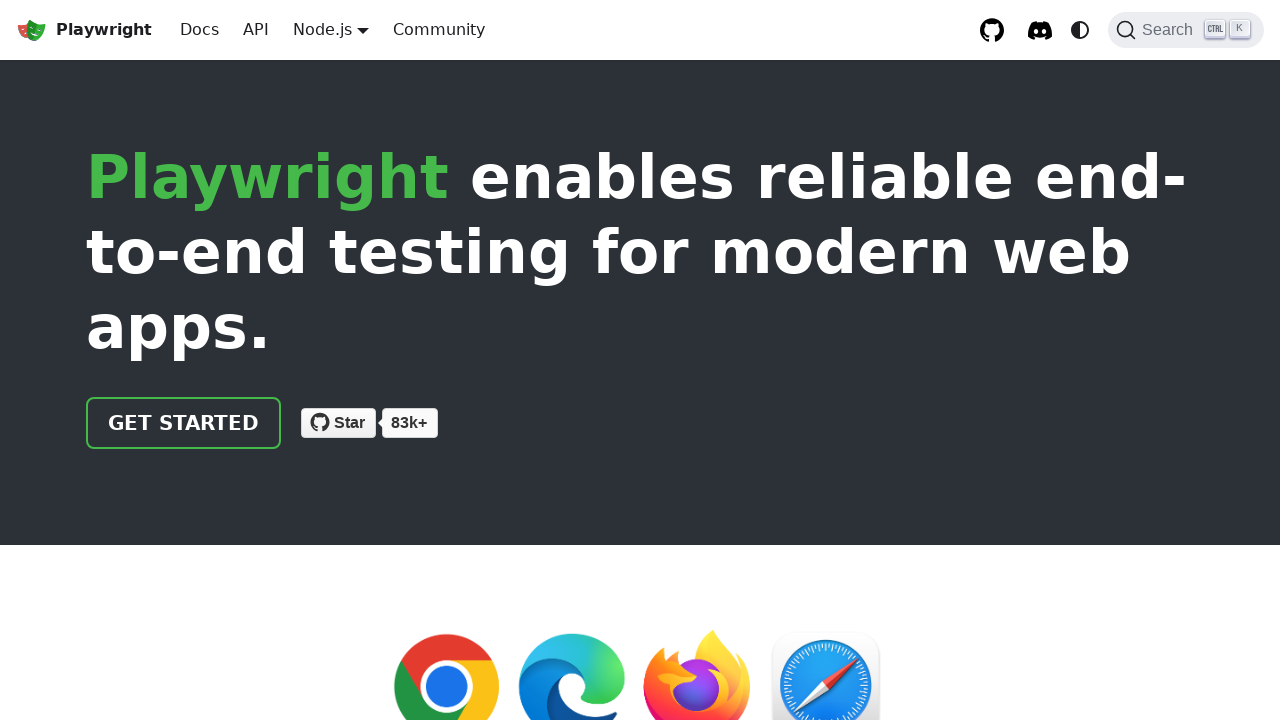

Clicked the 'Get started' link at (184, 423) on internal:role=link[name="Get started"i]
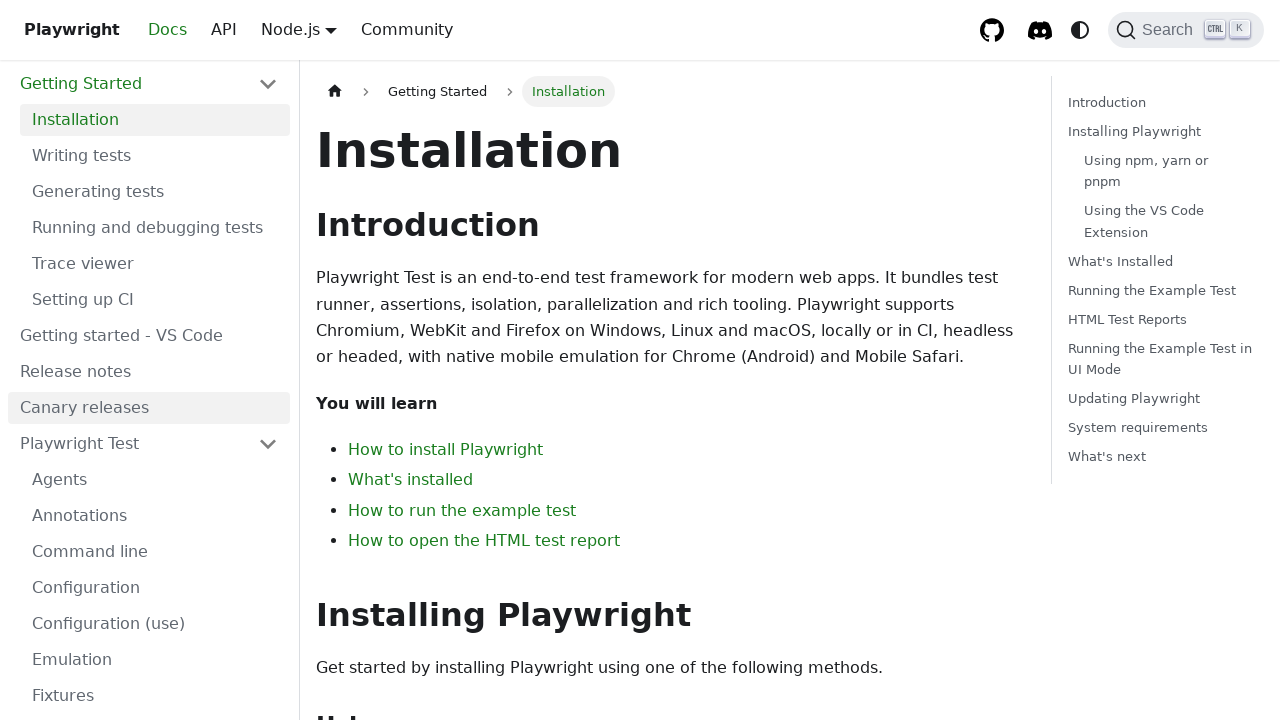

Located the Installation heading element
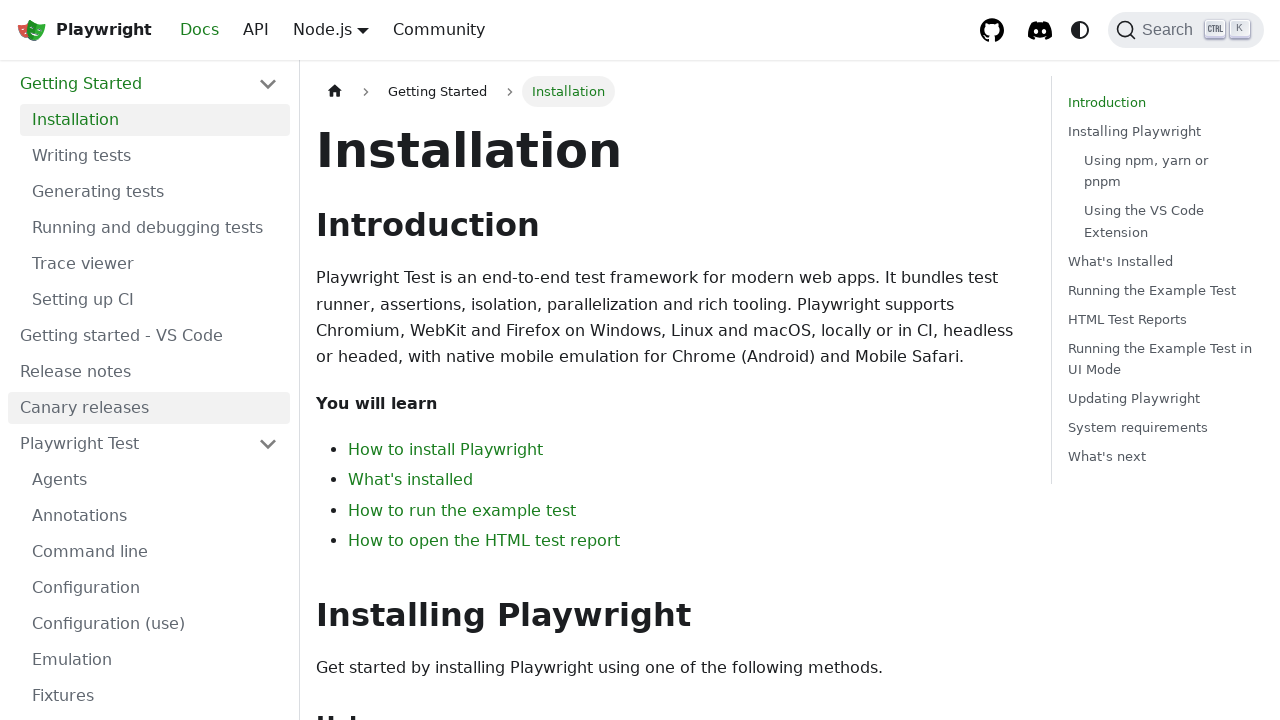

Installation heading appeared and wait_for method completed
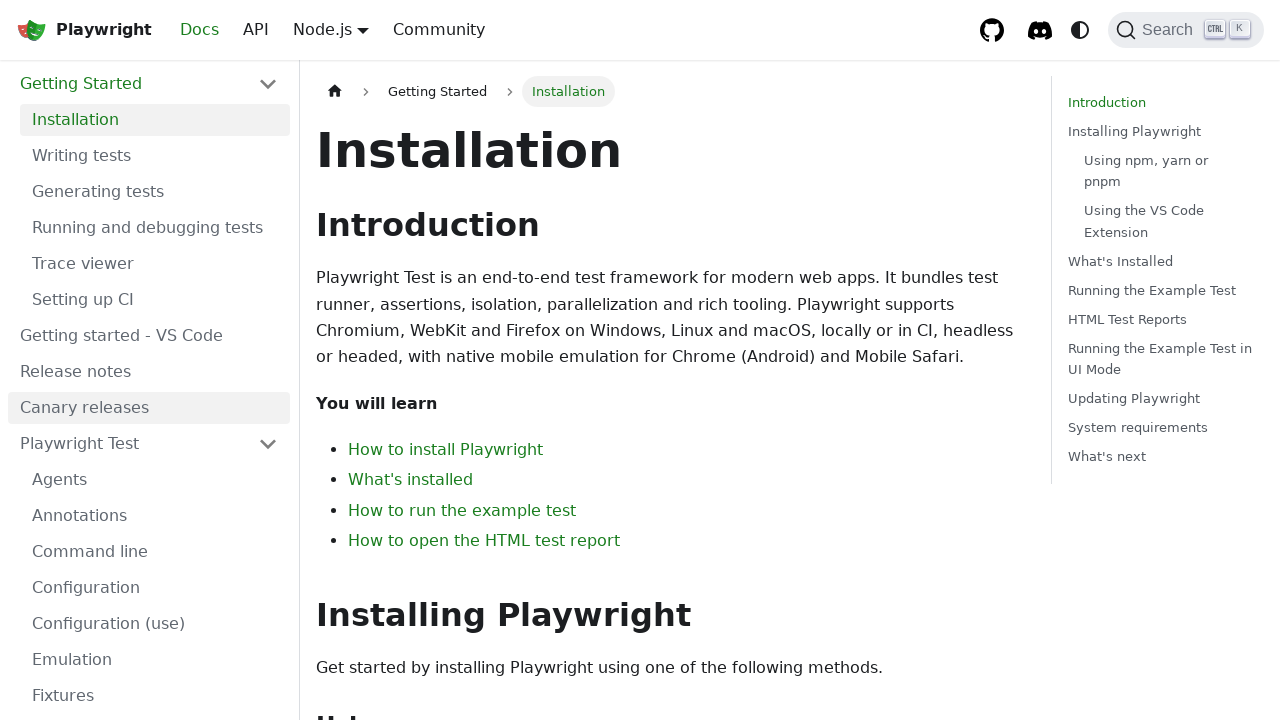

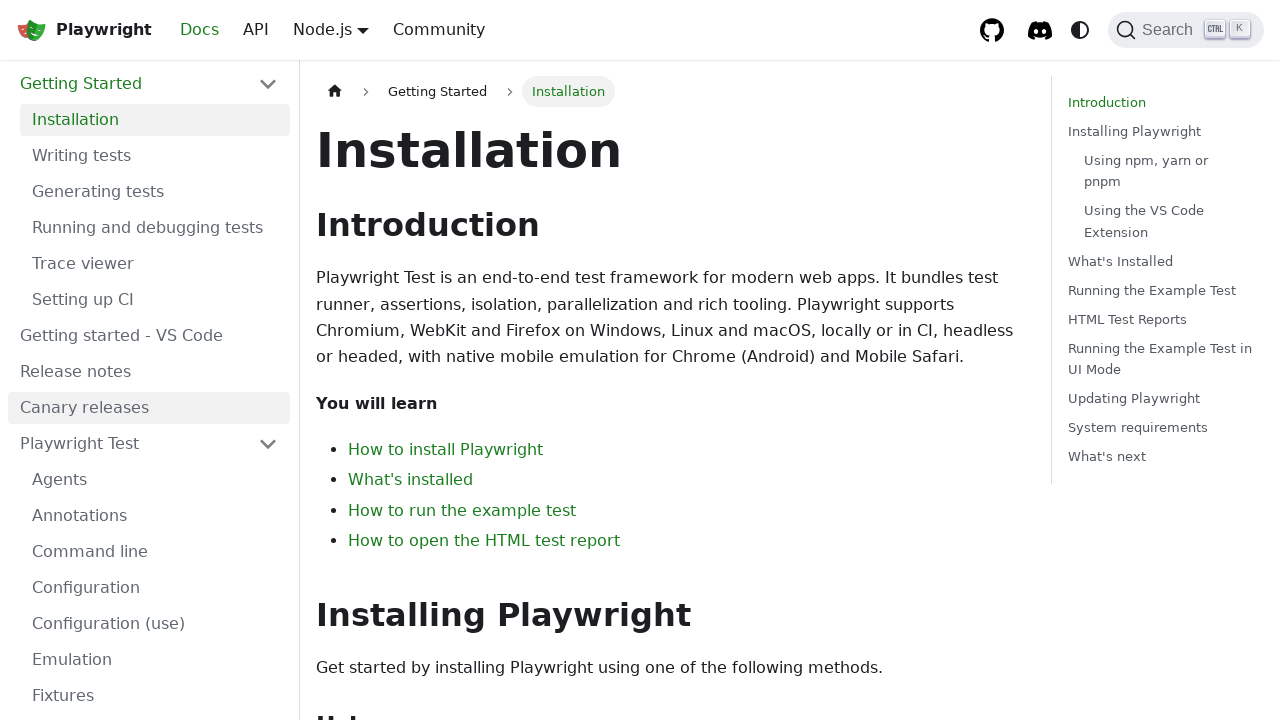